Navigates to a blog page and clicks a link to open a popup window

Starting URL: http://omayo.blogspot.com/

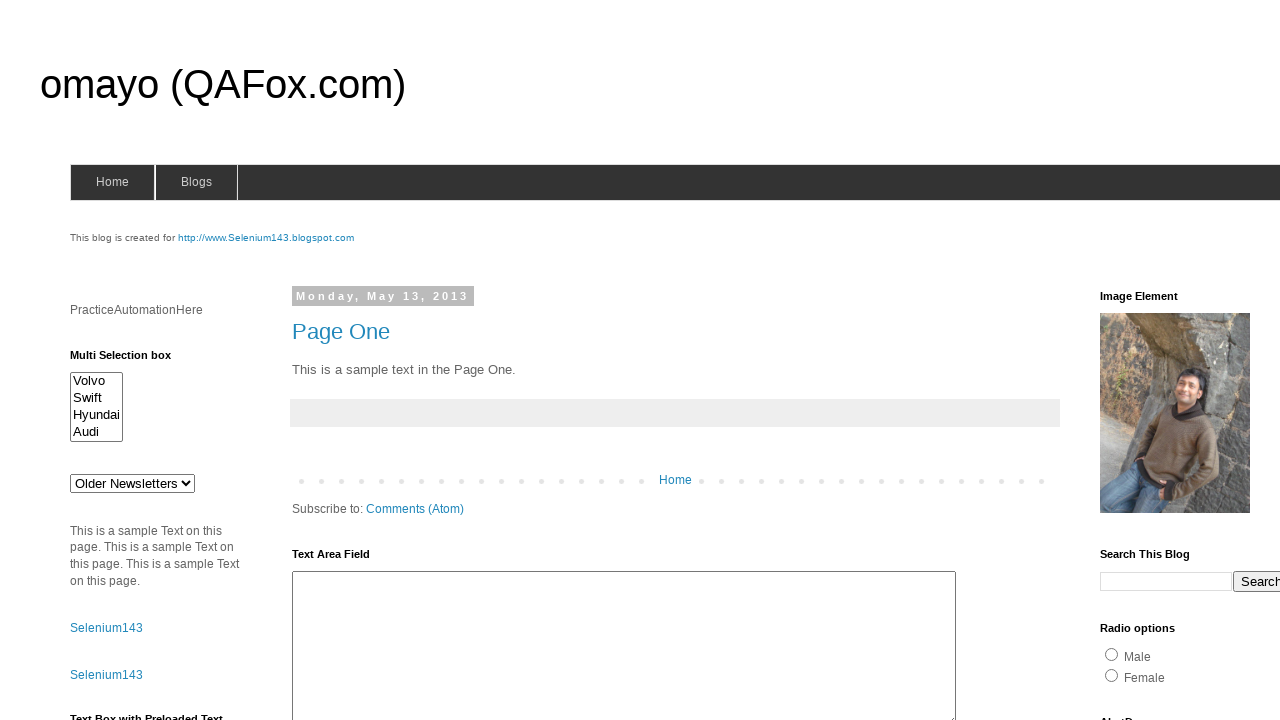

Clicked link to open popup window at (132, 360) on xpath=//a[text()='Open a popup window']
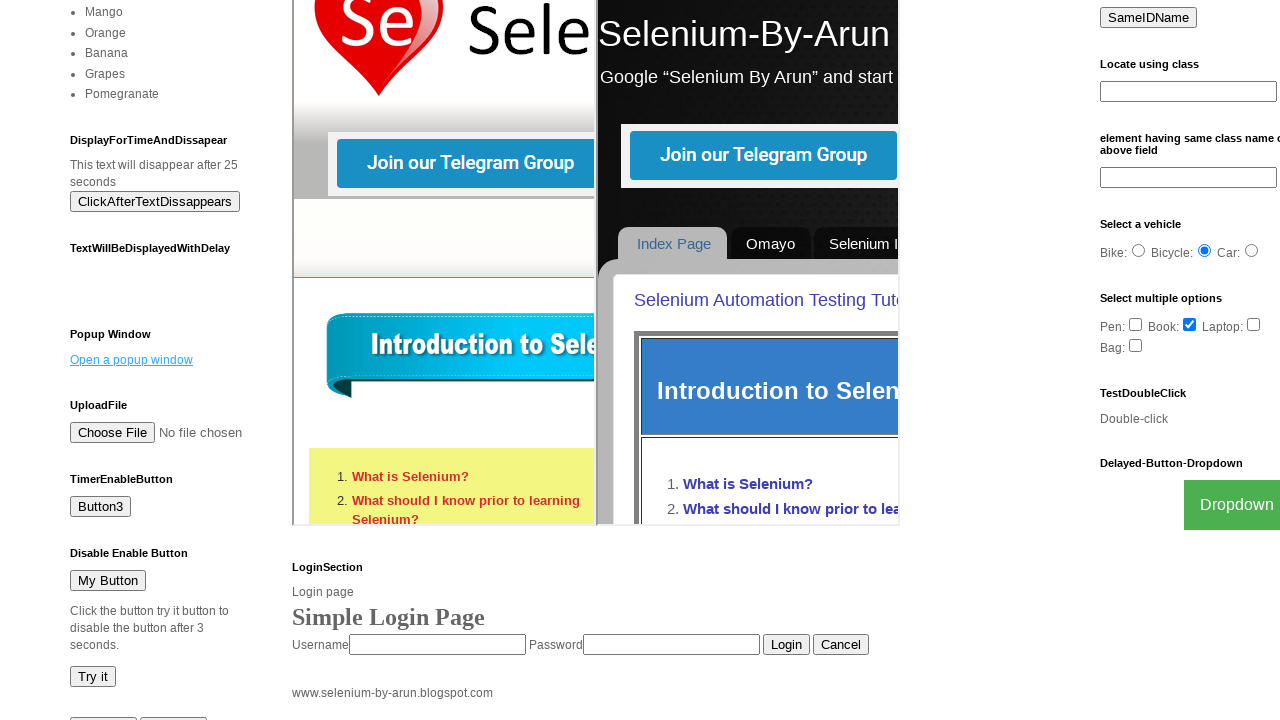

Waited for popup window to appear
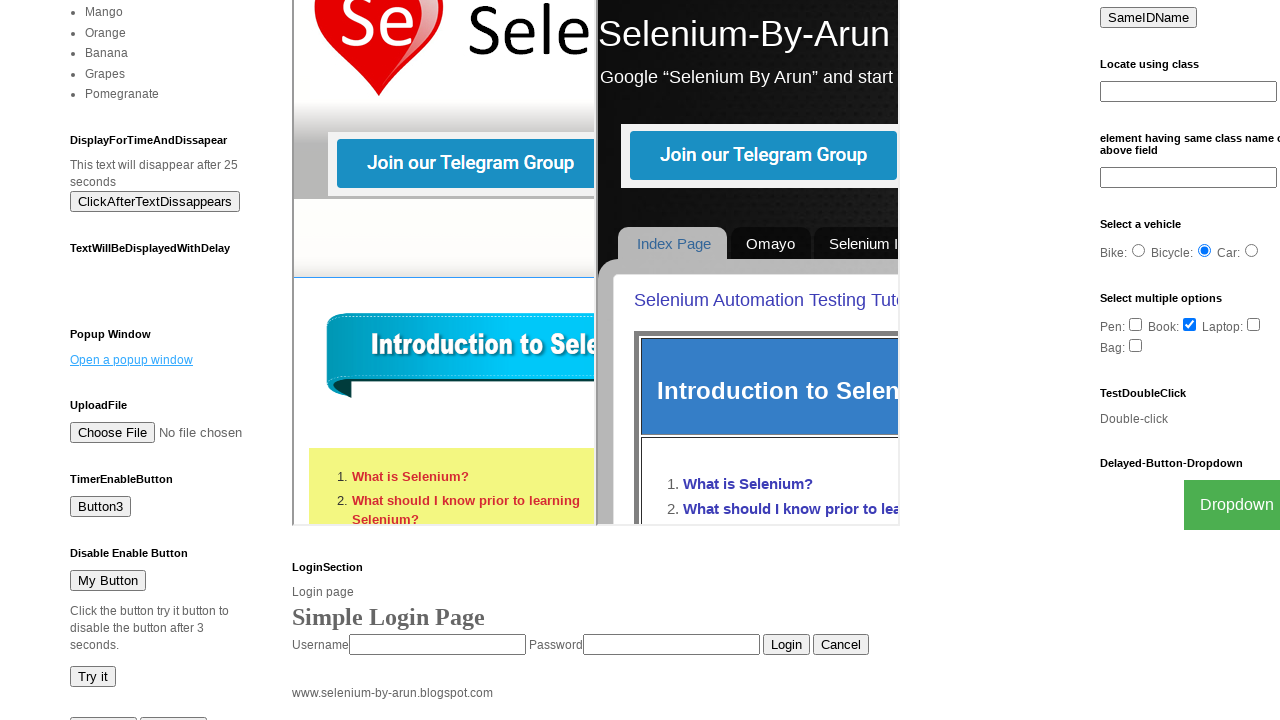

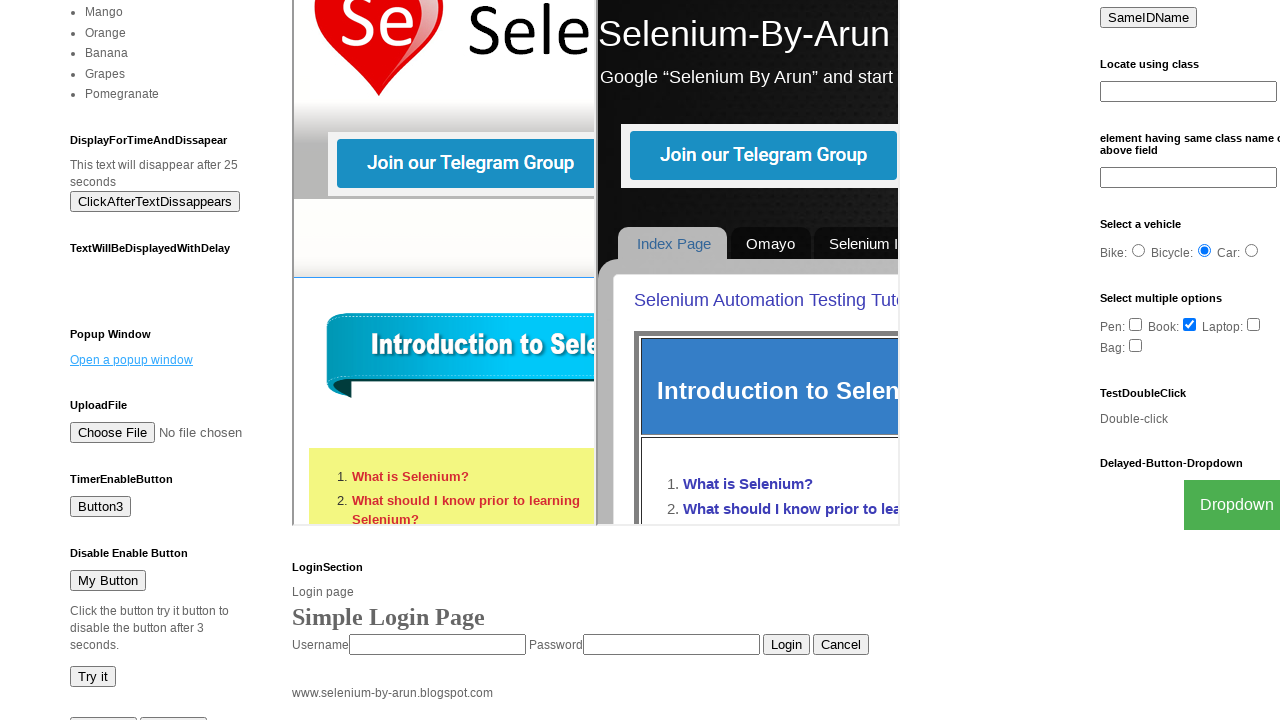